Tests a text box form by filling in full name, email, current address, and permanent address fields, then submitting the form and verifying the output displays the entered information correctly.

Starting URL: https://demoqa.com/text-box

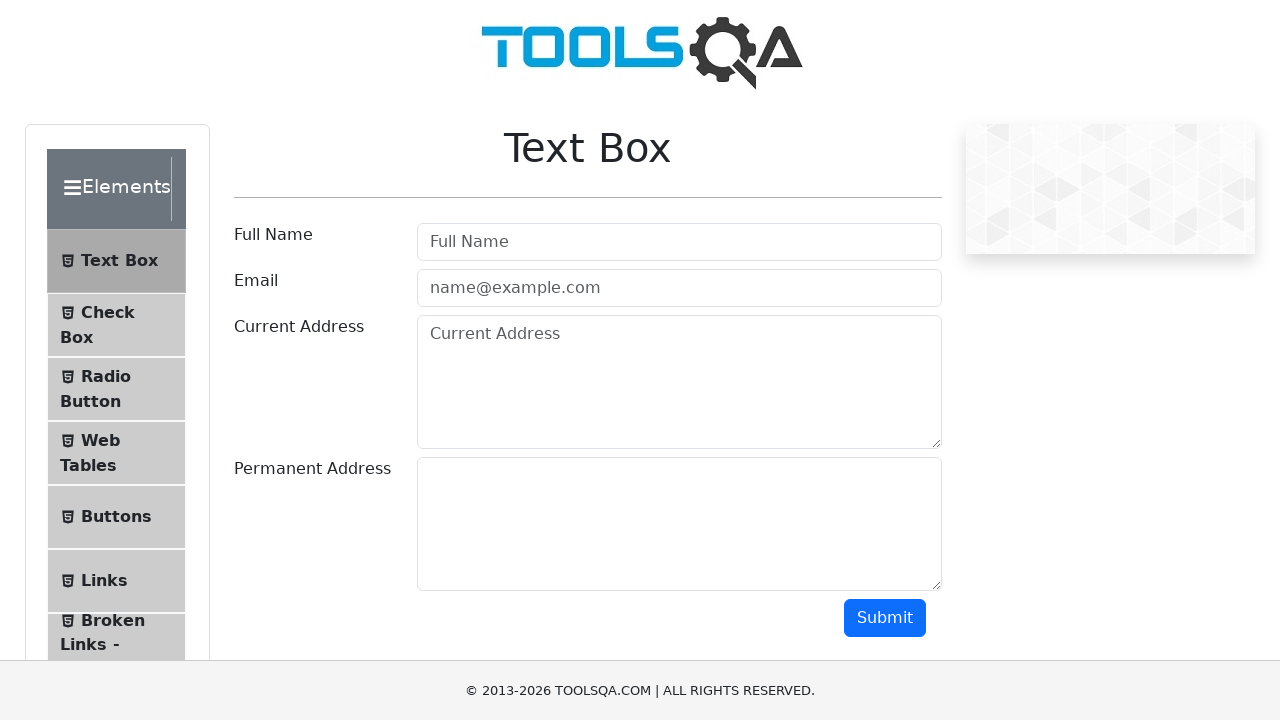

Filled full name field with 'Konstanta' on [placeholder="Full Name"]
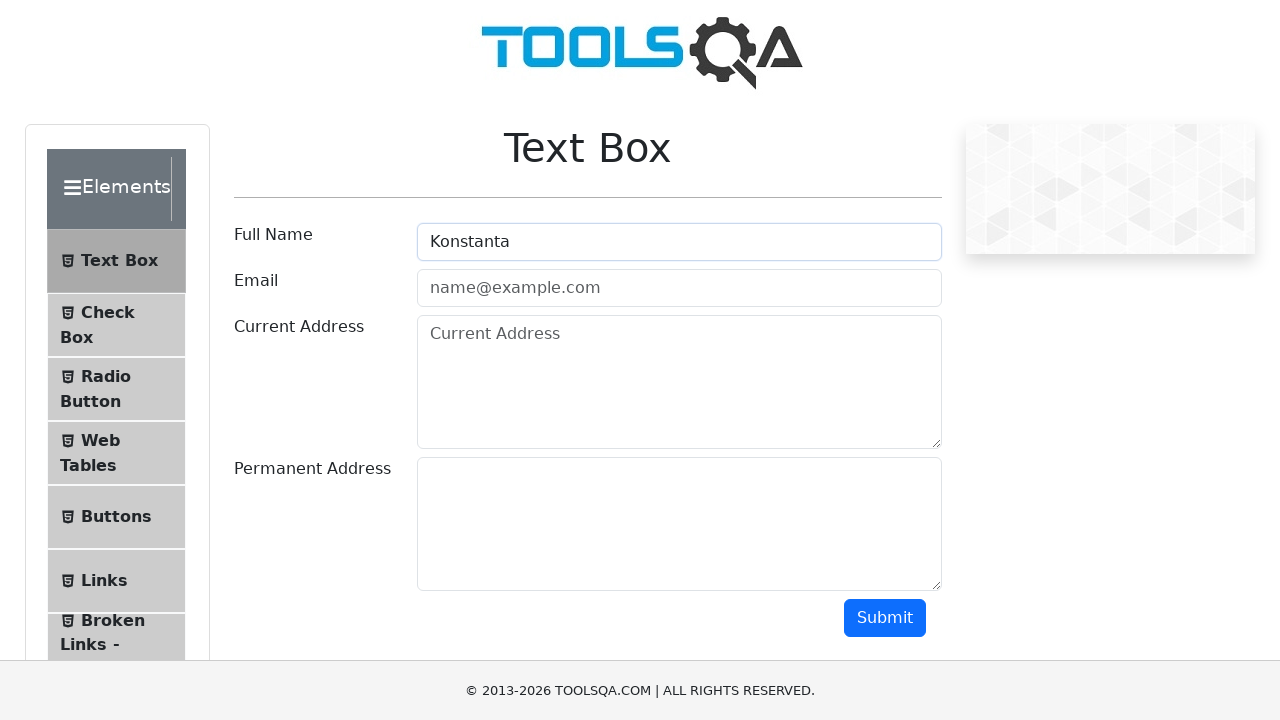

Filled email field with 'Grom_Zadira@p.ru' on [placeholder="name@example.com"]
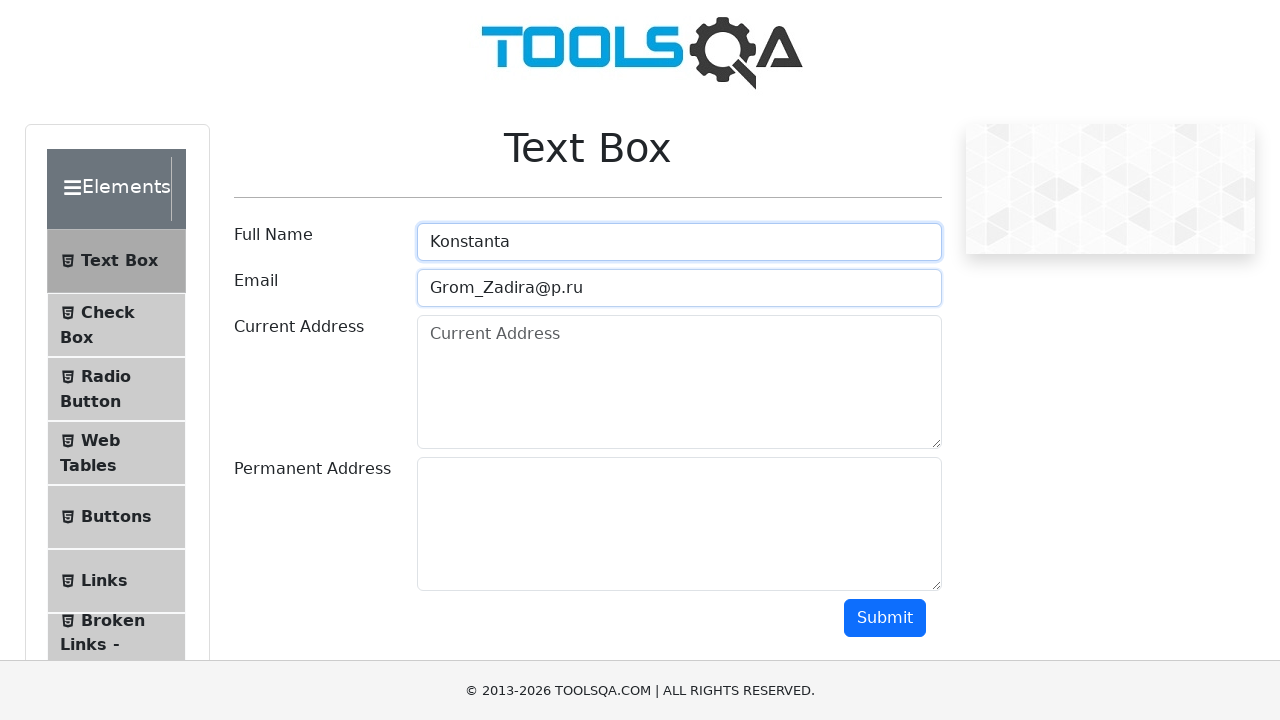

Filled current address field with 'Ukraine' on [placeholder="Current Address"]
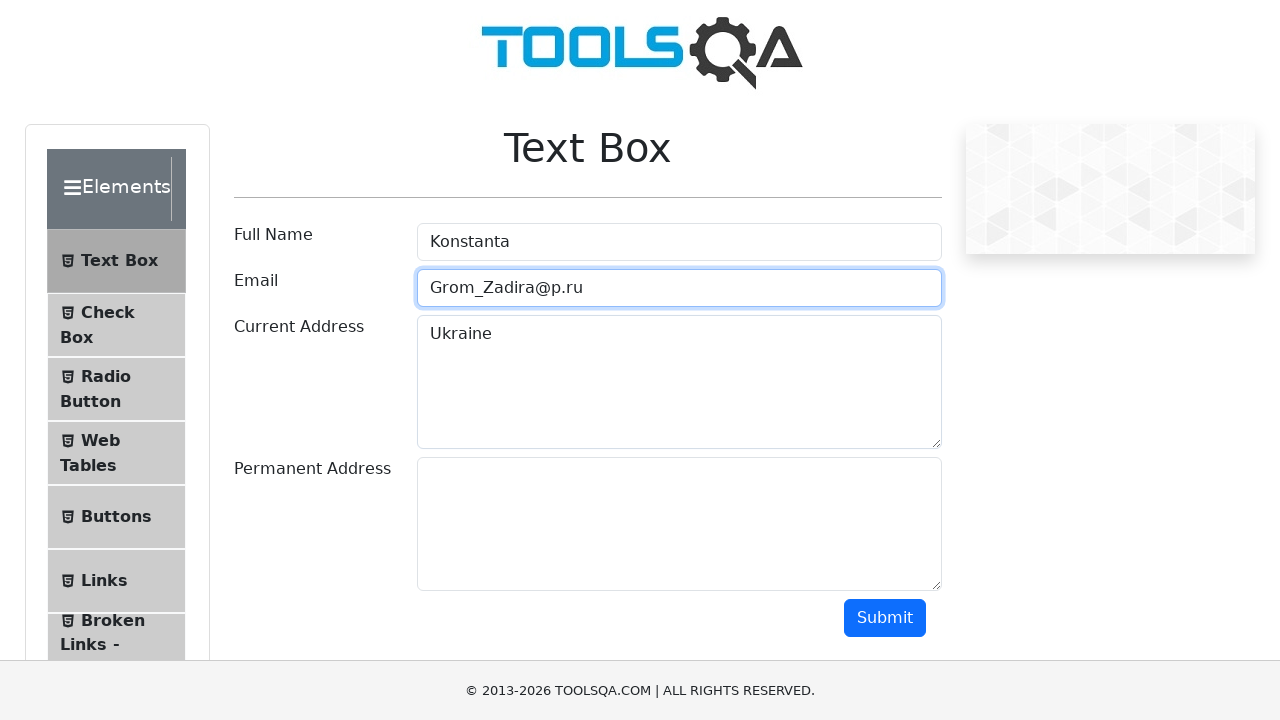

Filled permanent address field with 'Ukraine' on #permanentAddress
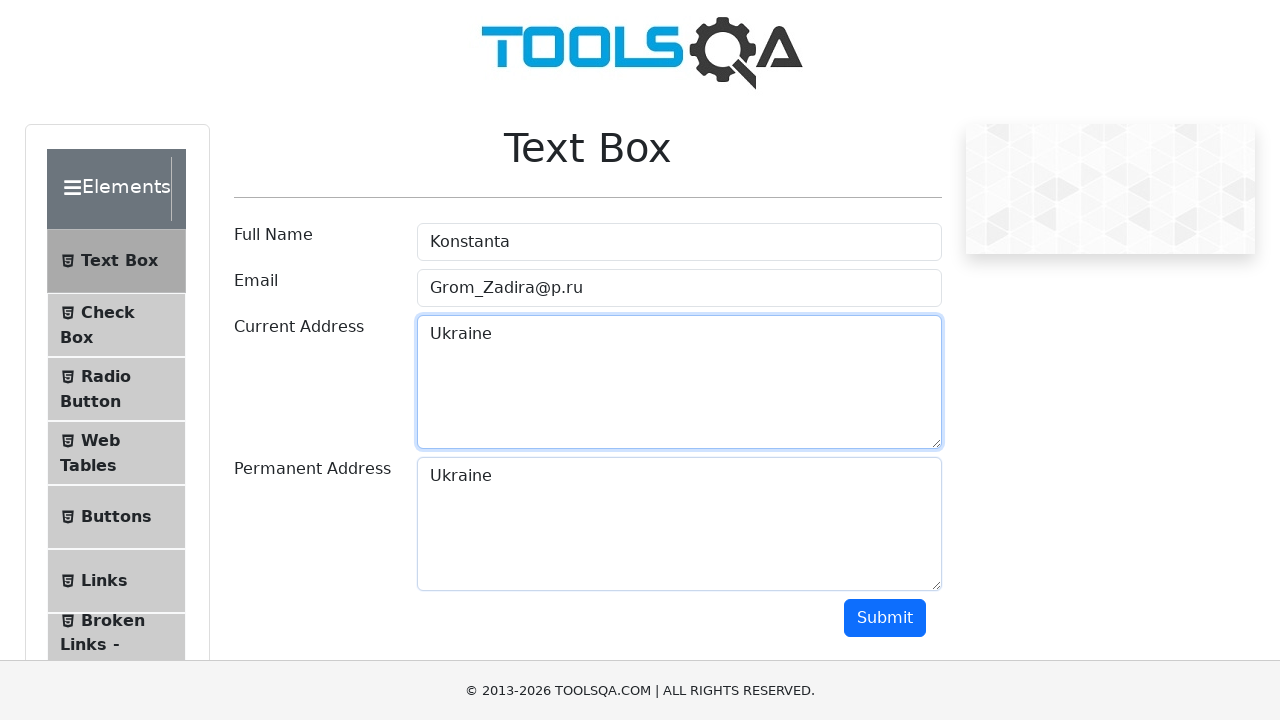

Scrolled submit button into view
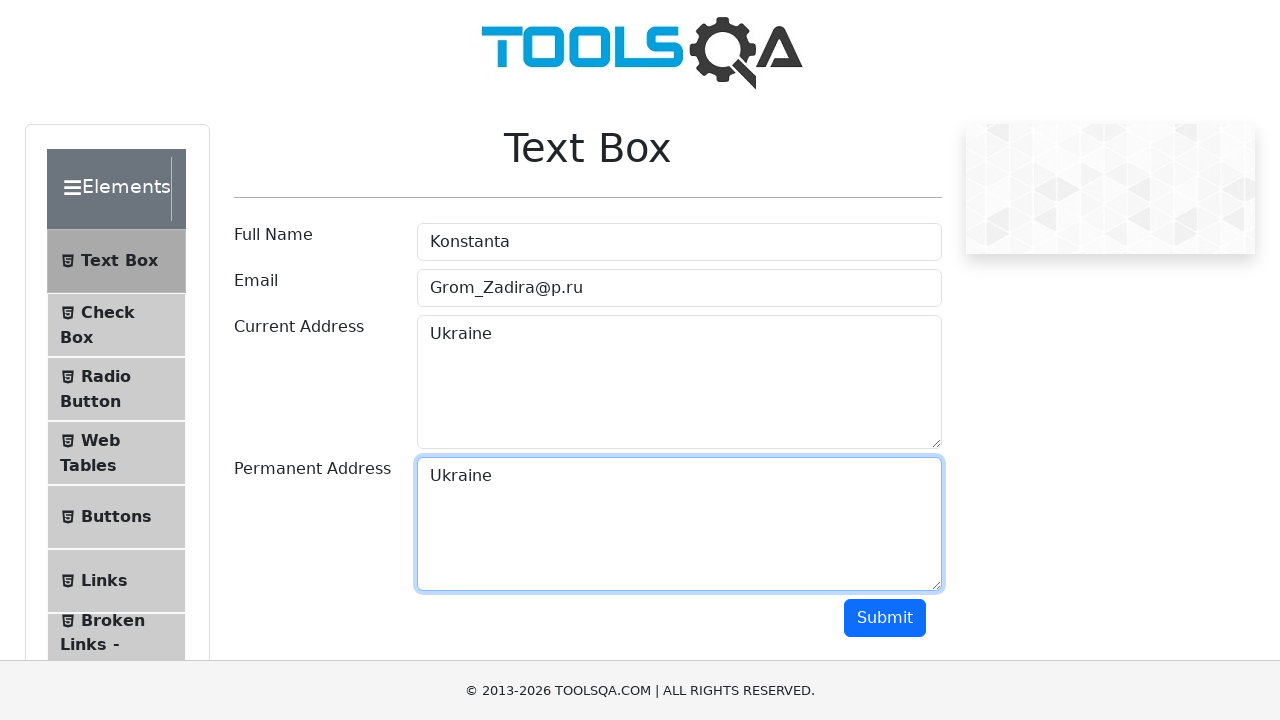

Clicked submit button to submit the form at (885, 618) on #submit
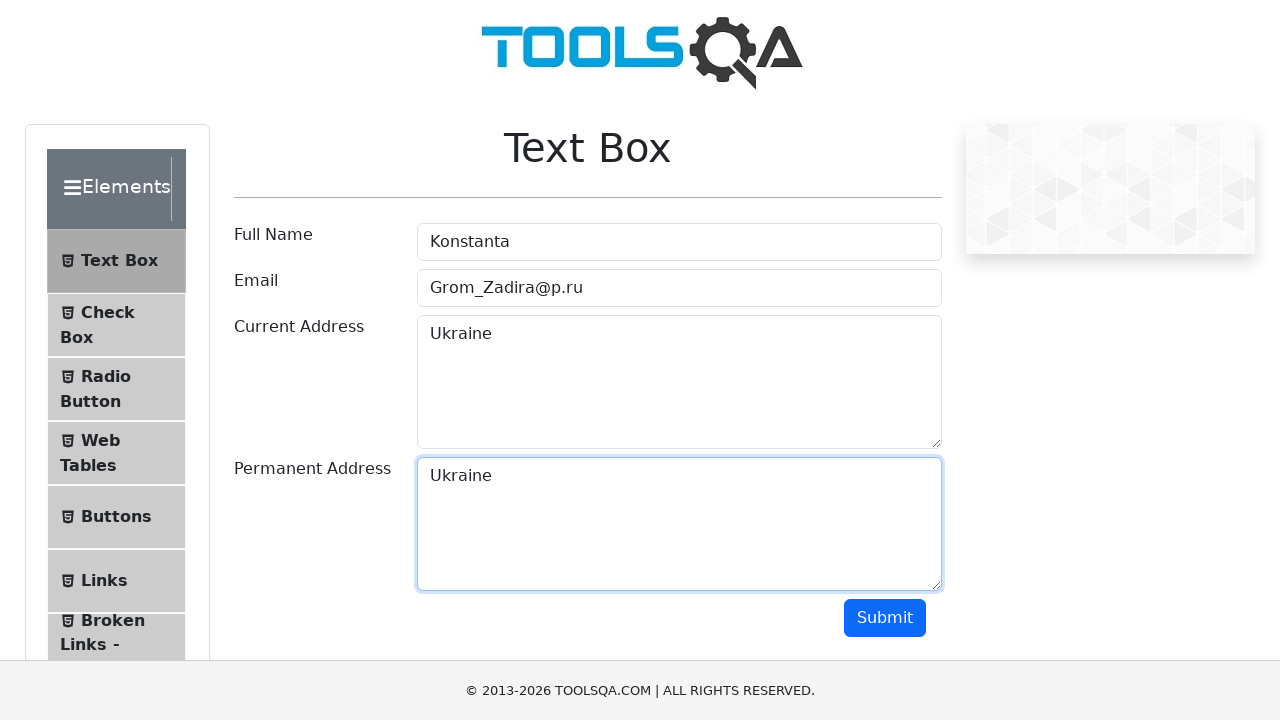

Form output section loaded, verifying submitted information is displayed
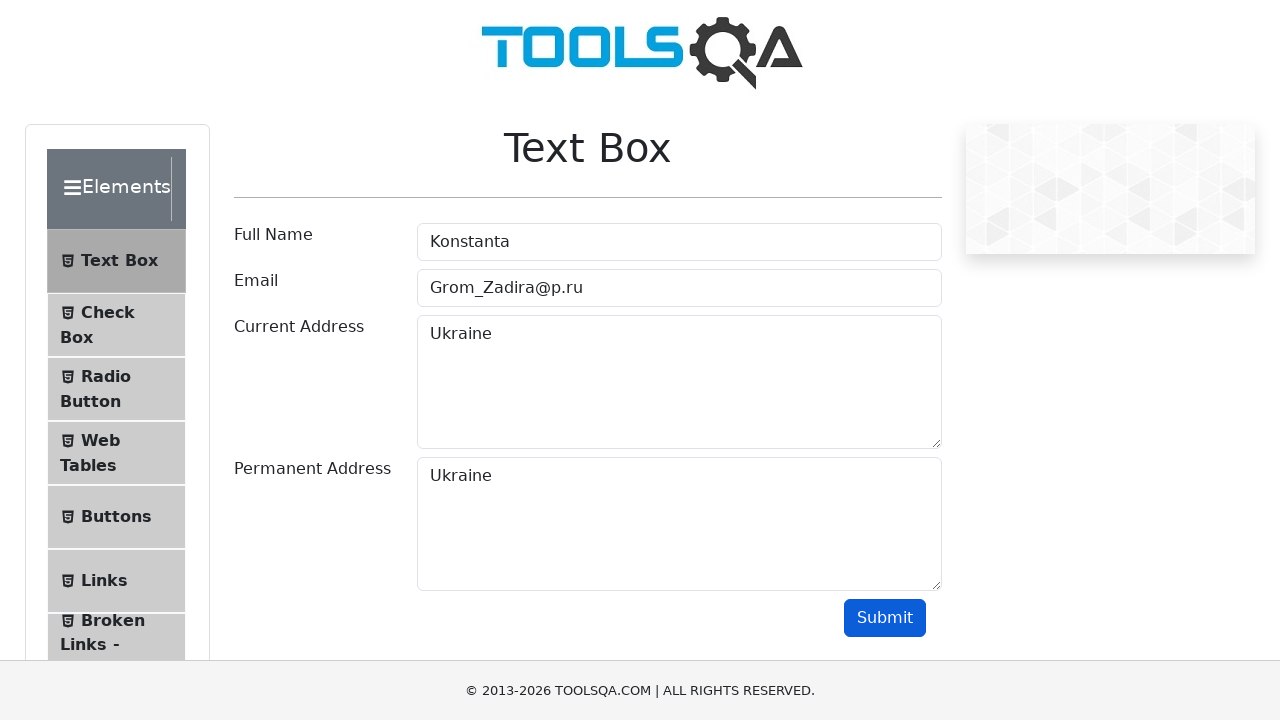

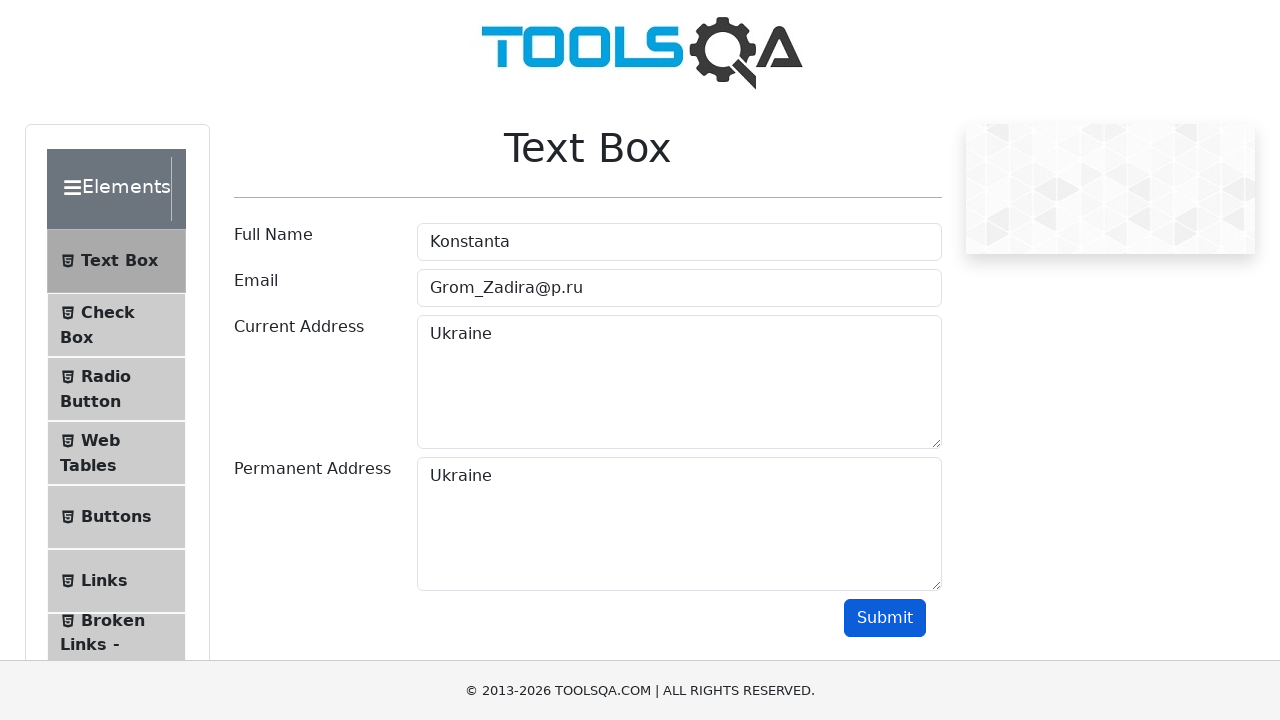